Tests the dynamic controls page by clicking the Remove button and verifying that the "It's gone!" message appears after the checkbox is removed

Starting URL: https://the-internet.herokuapp.com/dynamic_controls

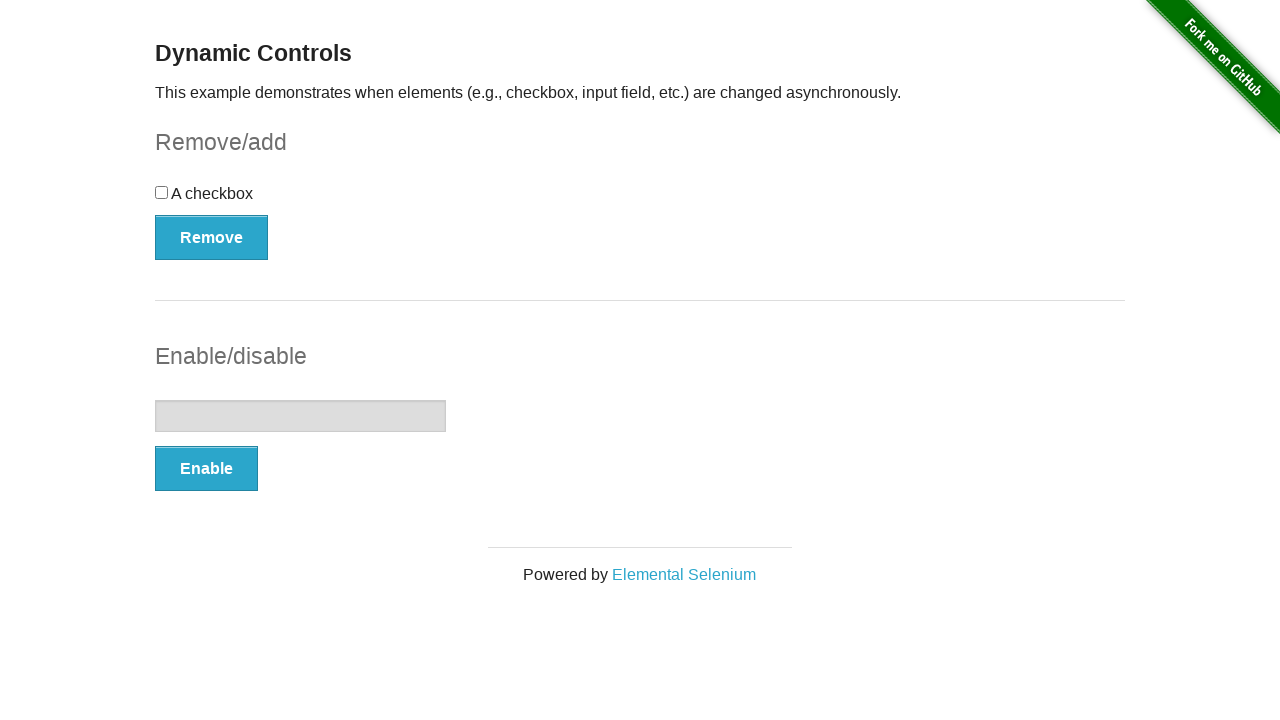

Navigated to dynamic controls page
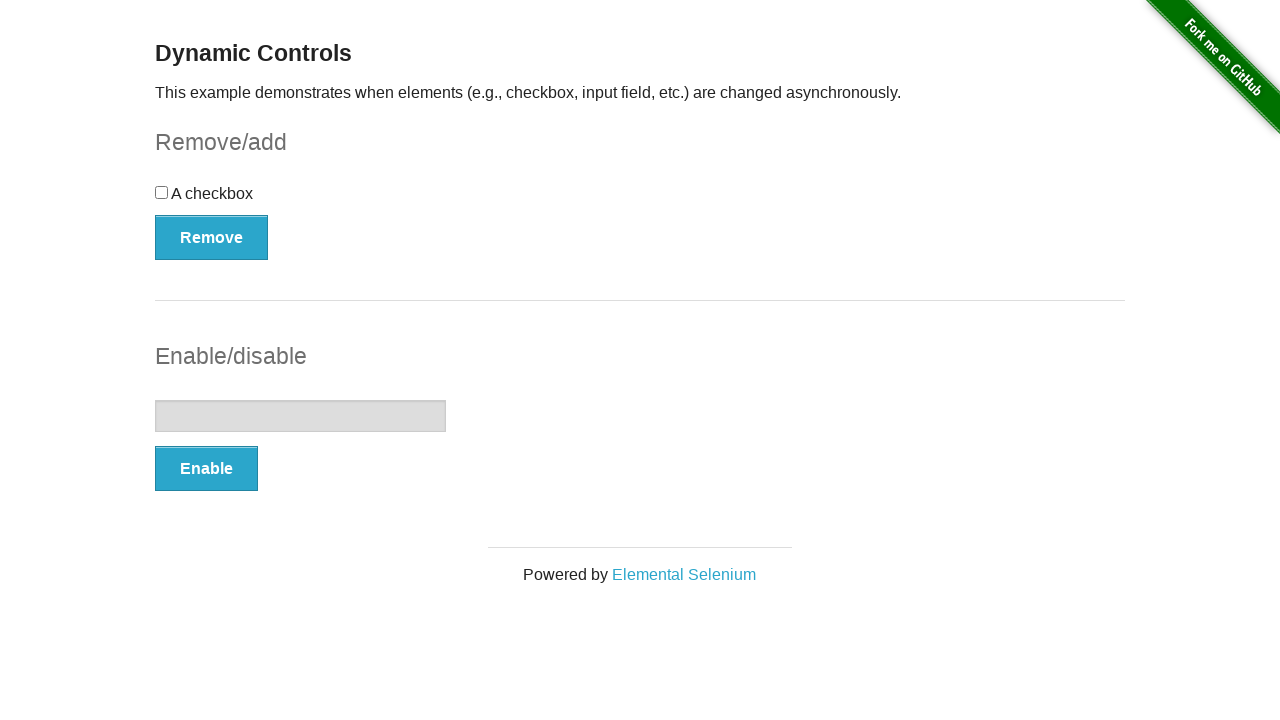

Clicked the Remove button at (212, 237) on xpath=//*[text()='Remove']
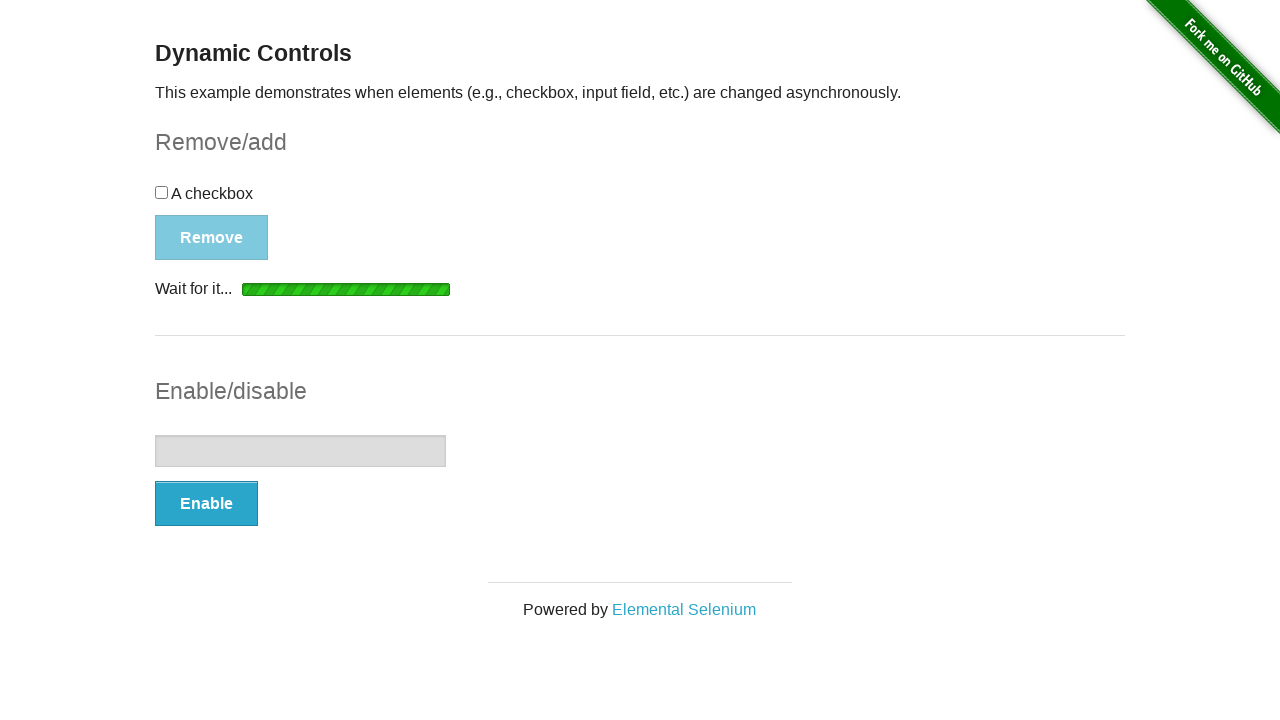

Waited for "It's gone!" message to appear
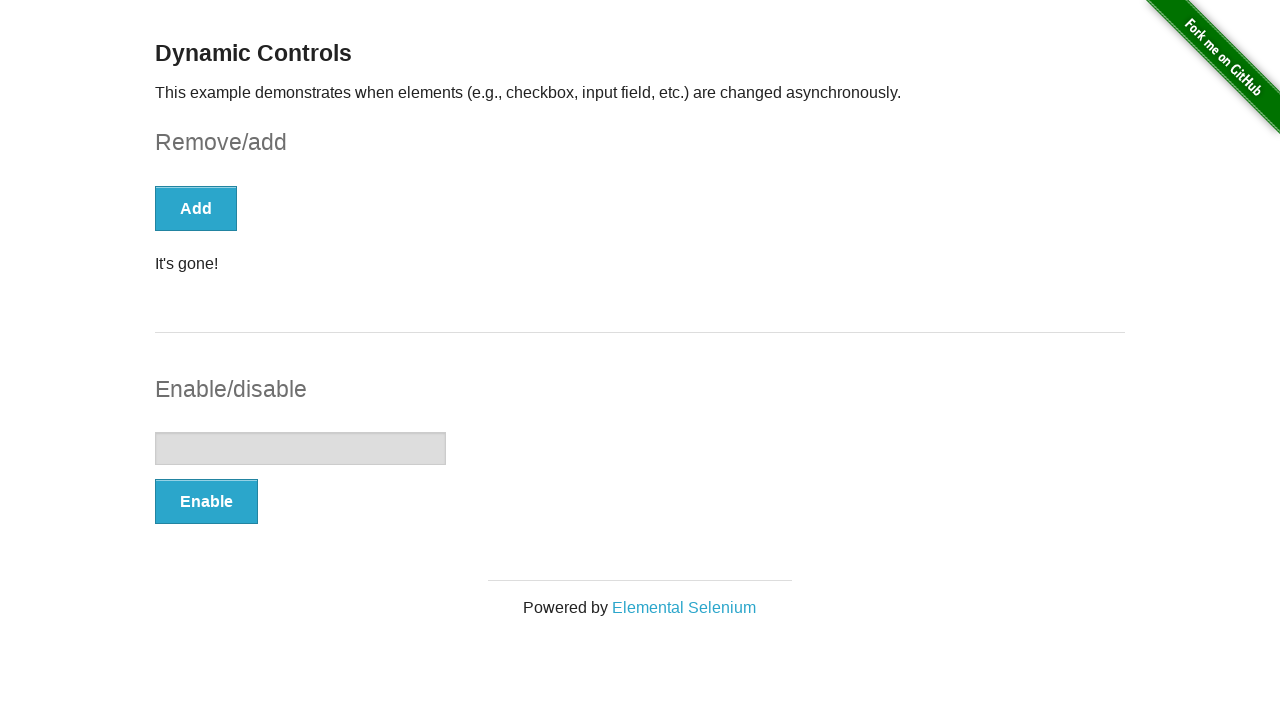

Verified that the "It's gone!" message is visible
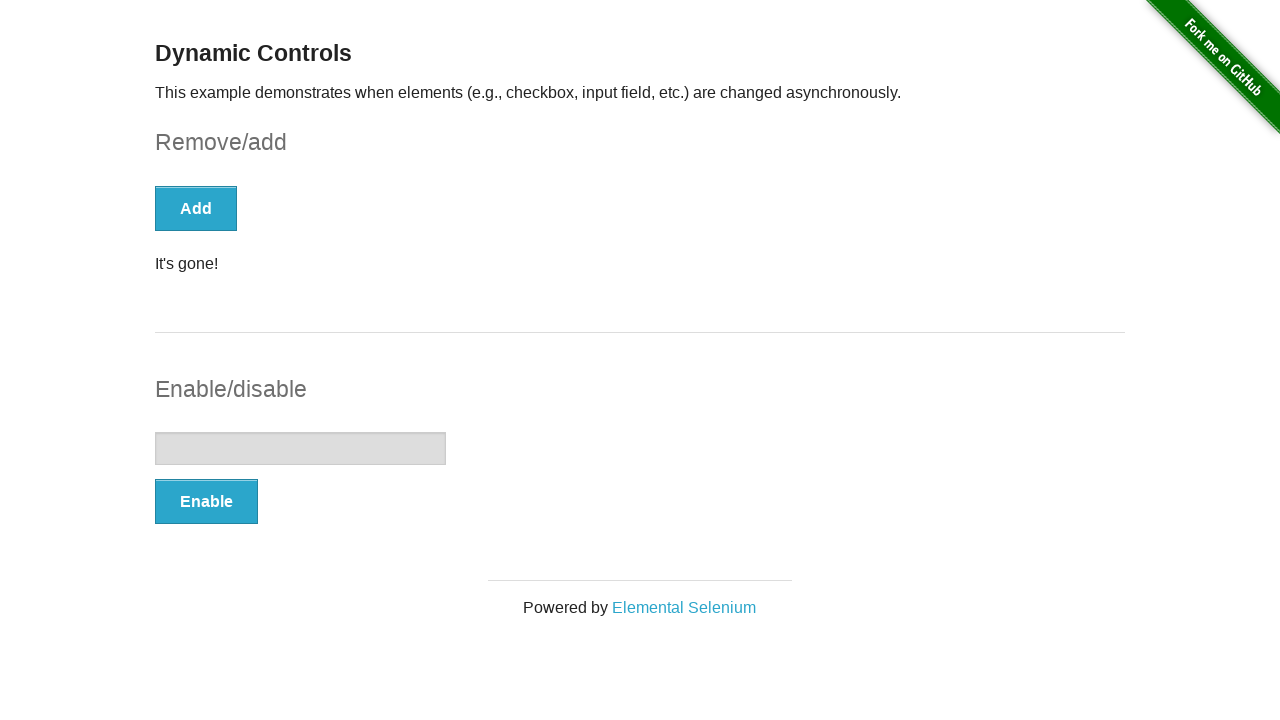

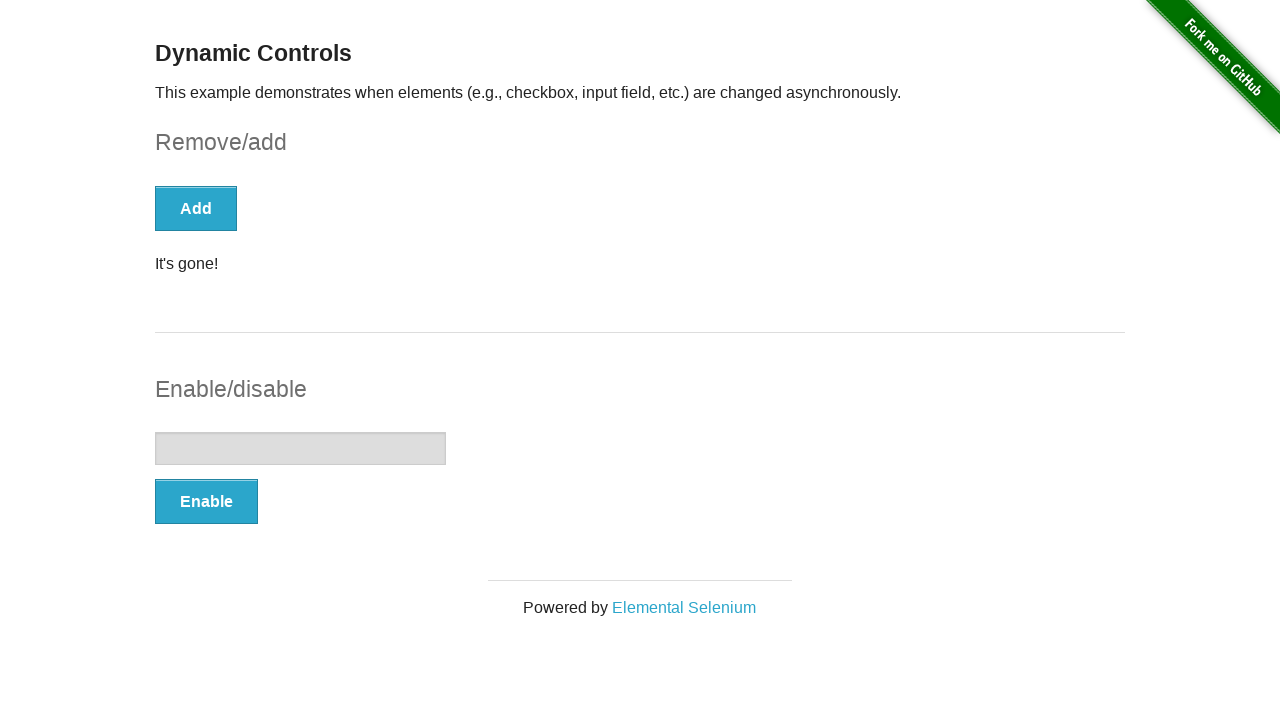